Tests clicking a button with a dynamic ID on the UI Testing Playground site by using a CSS class selector instead of ID

Starting URL: http://uitestingplayground.com/dynamicid

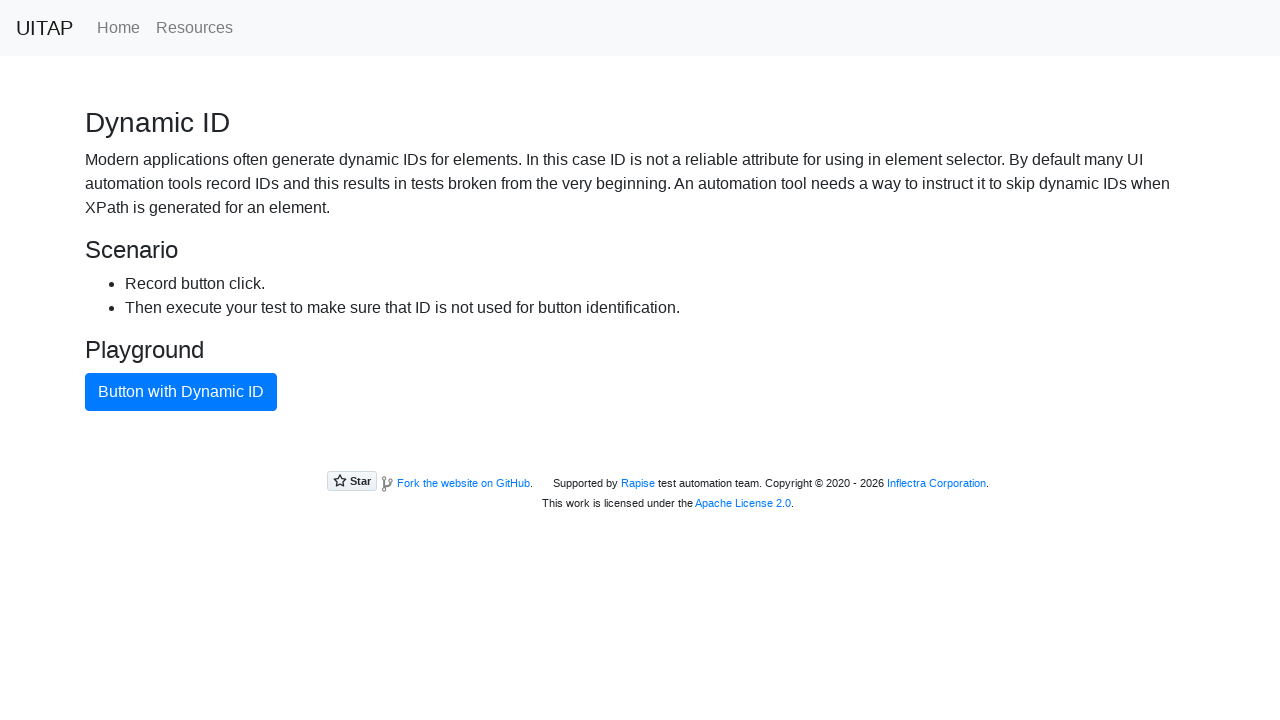

Navigated to UI Testing Playground dynamic ID page
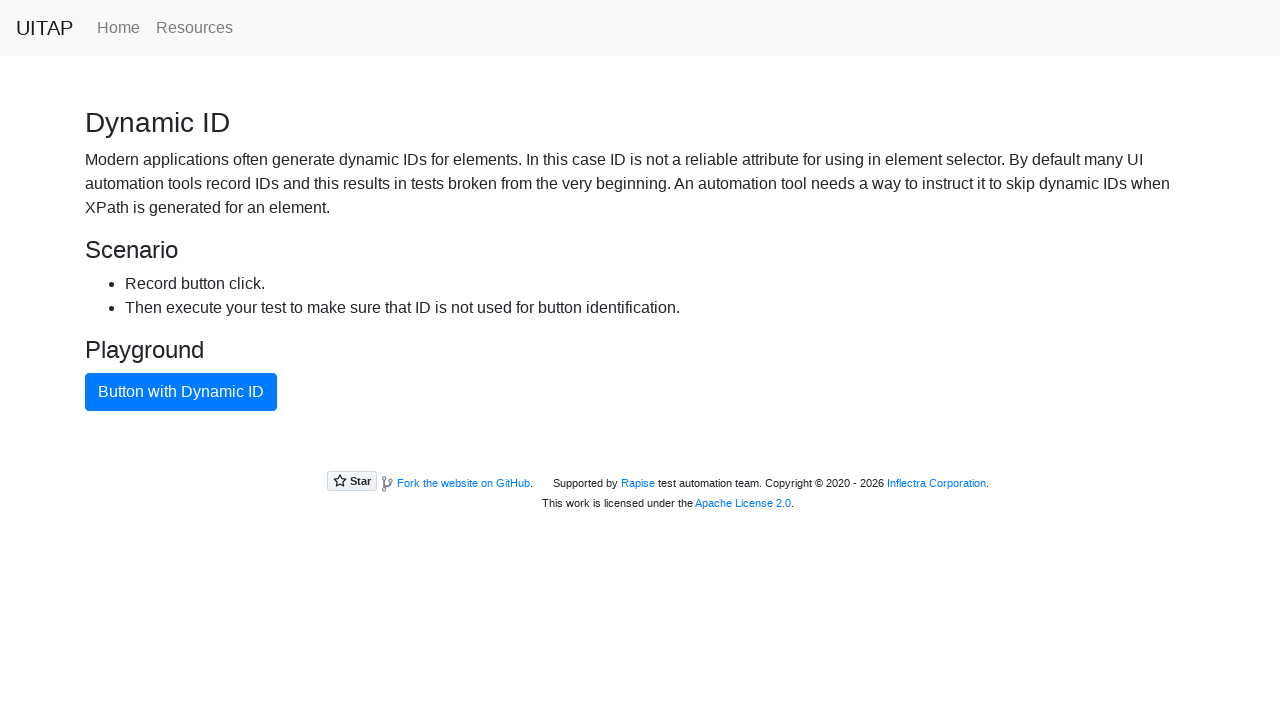

Clicked the primary button using CSS class selector to handle dynamic ID at (181, 392) on [class='btn btn-primary']
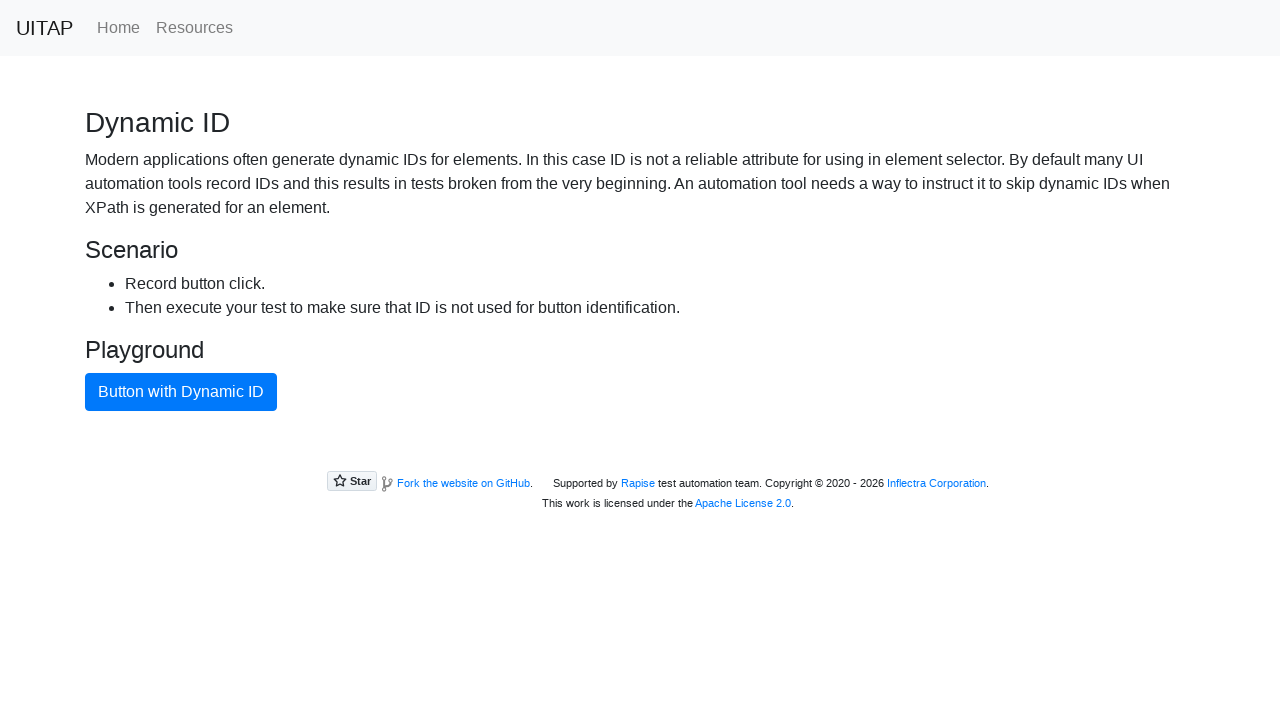

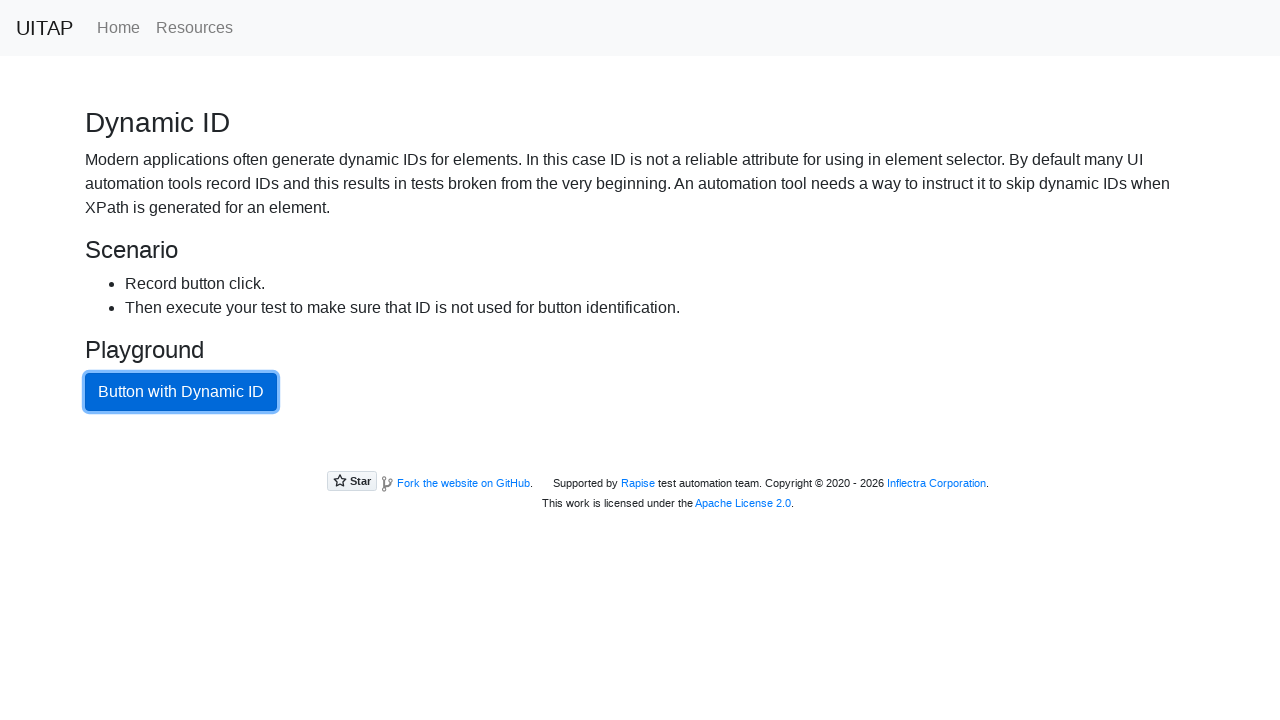